Tests focus state of search button before and after clicking it

Starting URL: https://webdriver.io

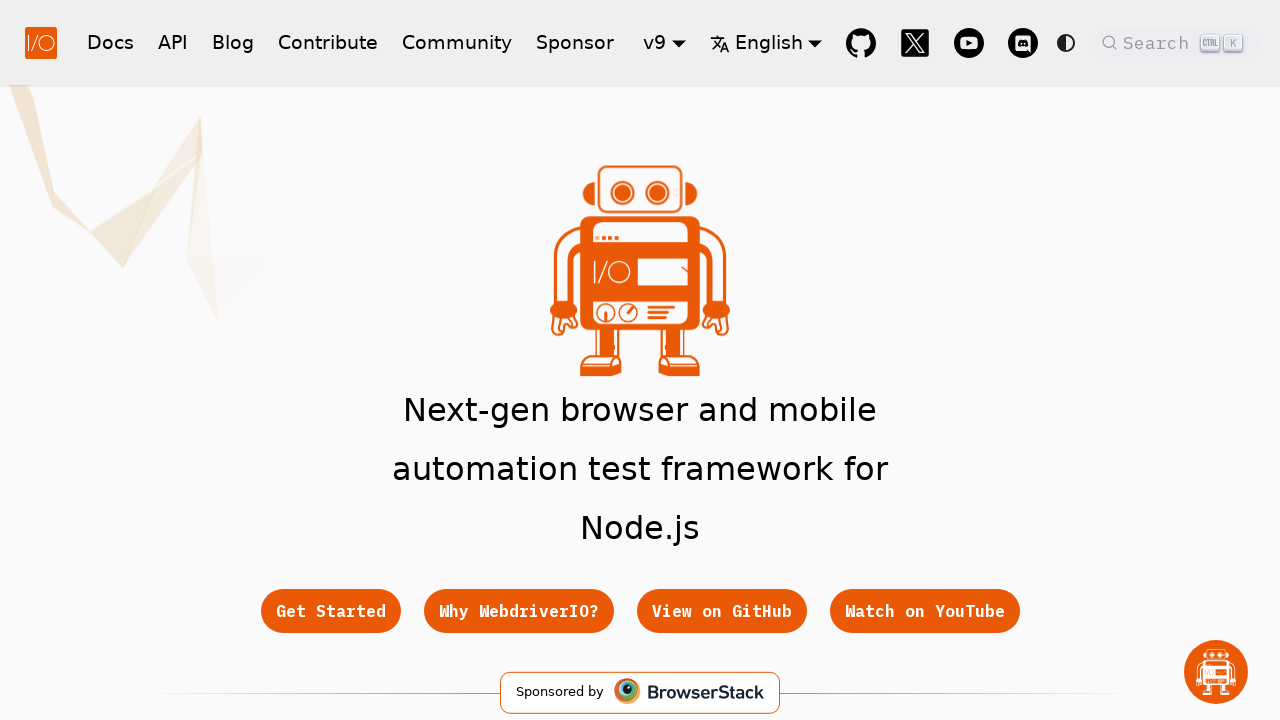

Located the DocSearch button element
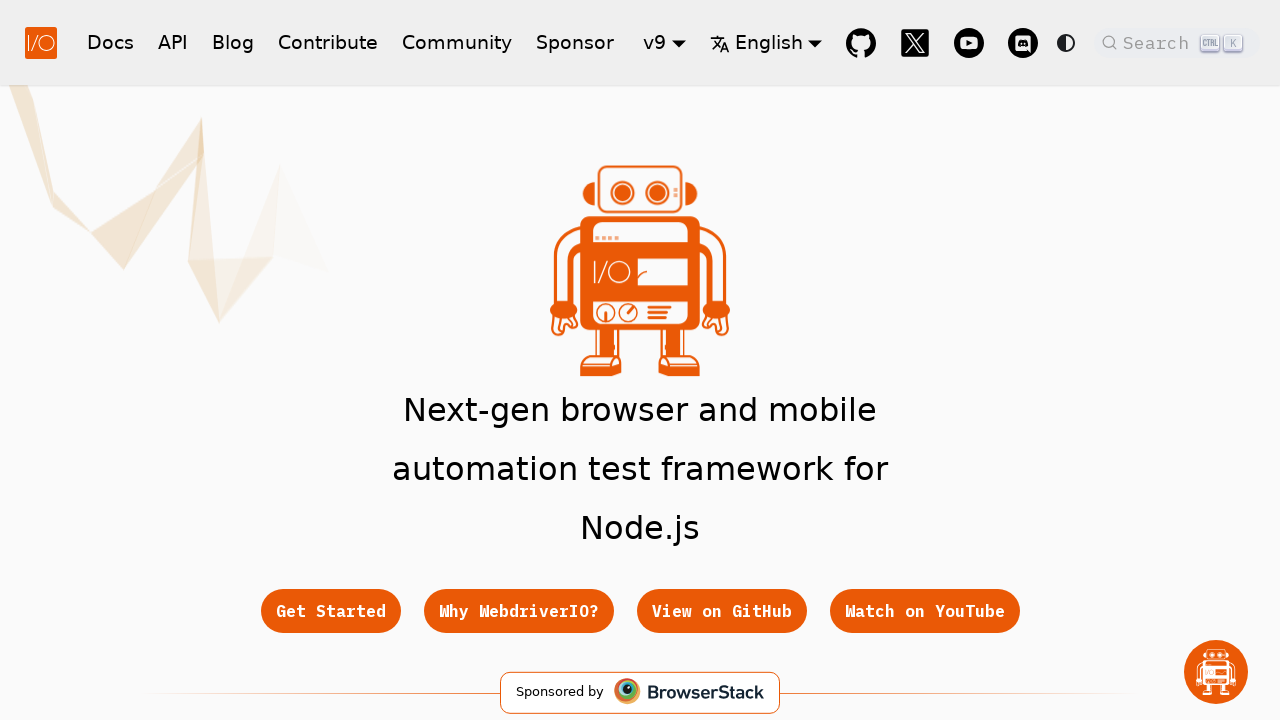

Waited for search button to become visible
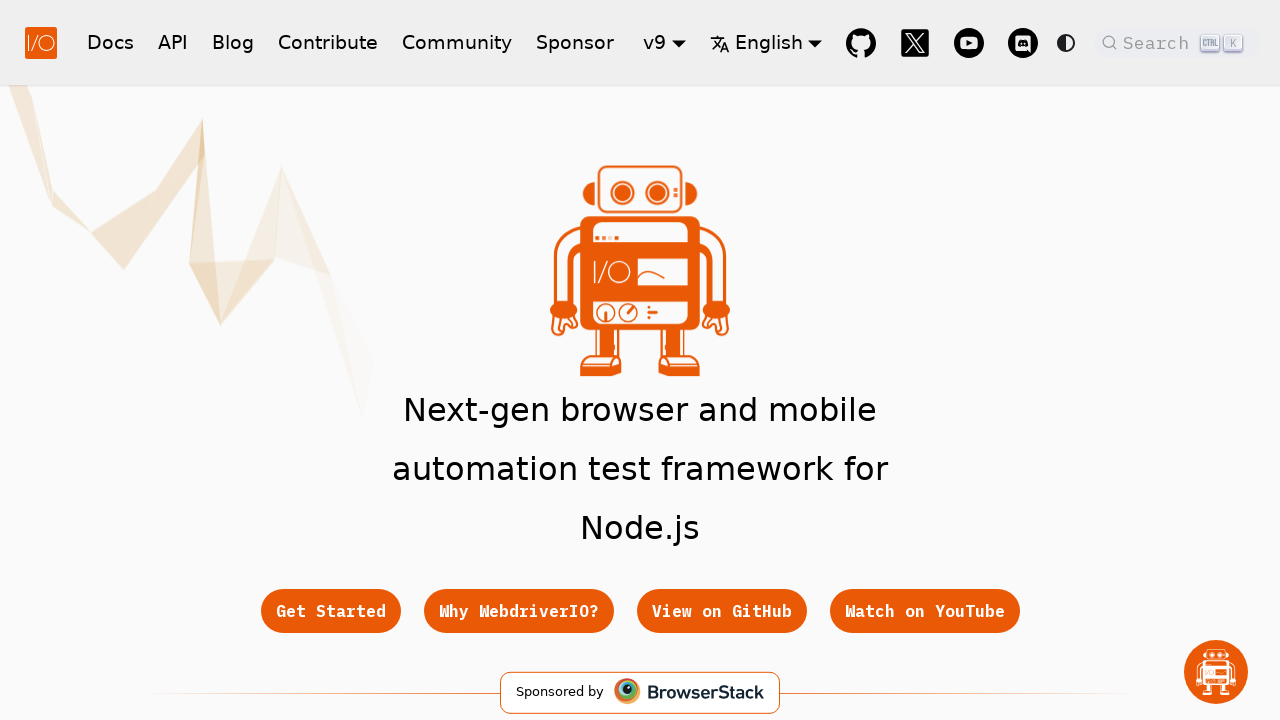

Clicked search button to focus it at (1177, 42) on .DocSearch.DocSearch-Button
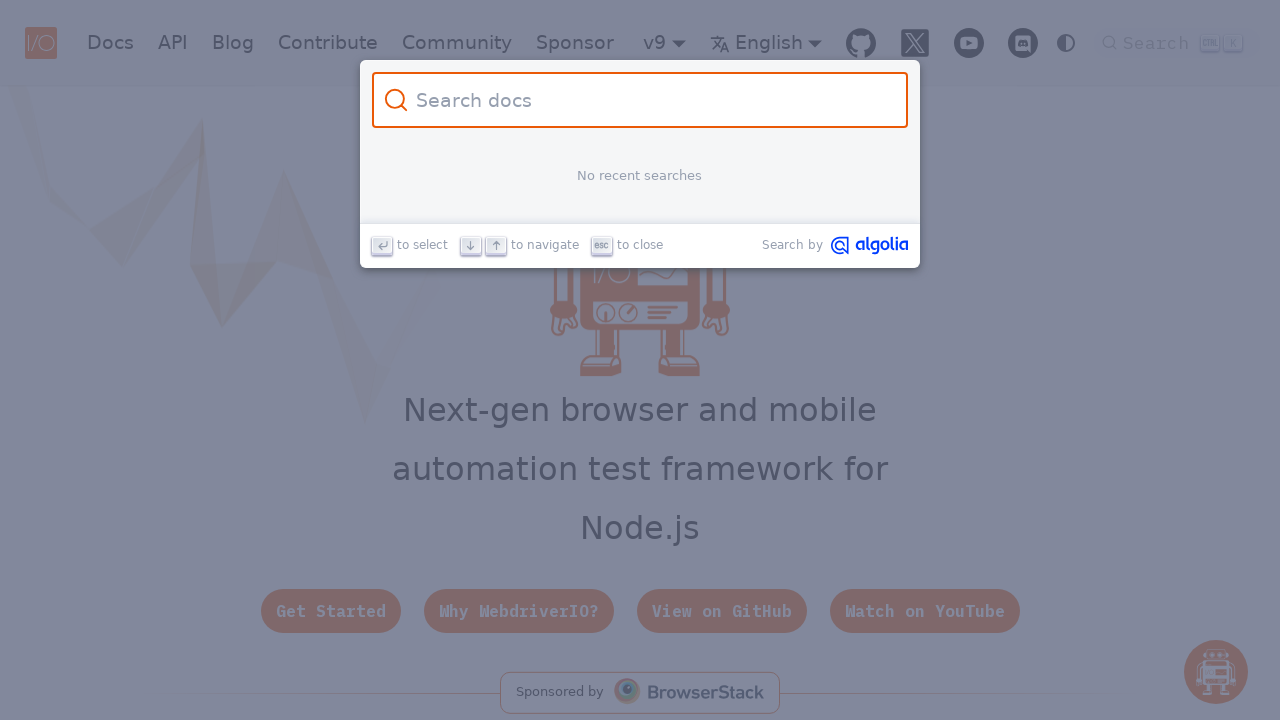

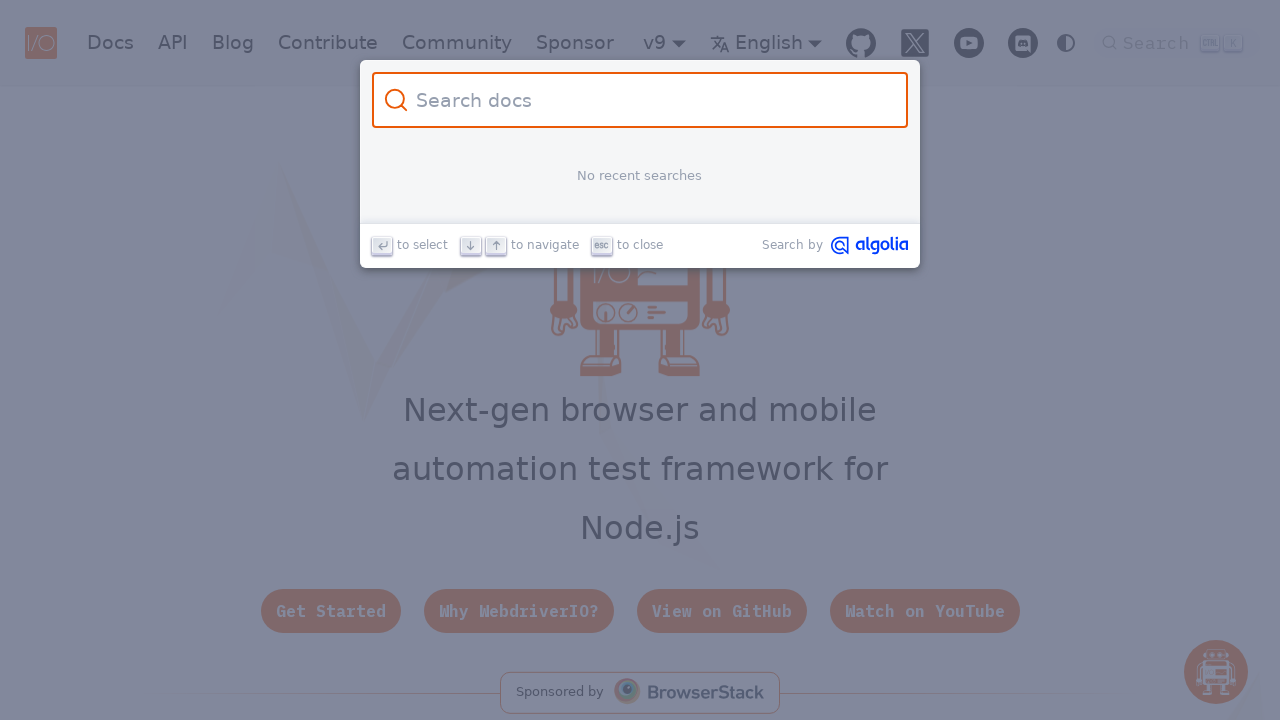